Tests dynamic element addition functionality by clicking "Add Element" button multiple times and verifying the created delete buttons

Starting URL: https://the-internet.herokuapp.com

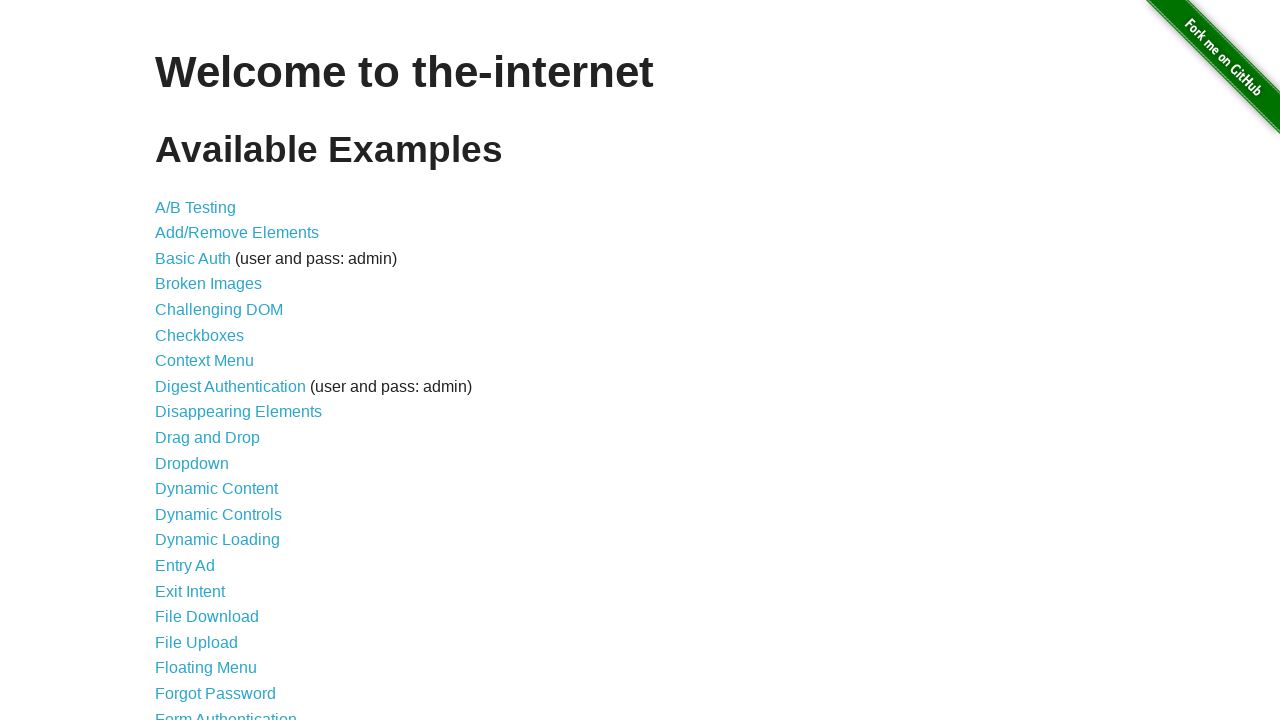

Clicked on Add/Remove Elements link at (237, 233) on a[href='/add_remove_elements/']
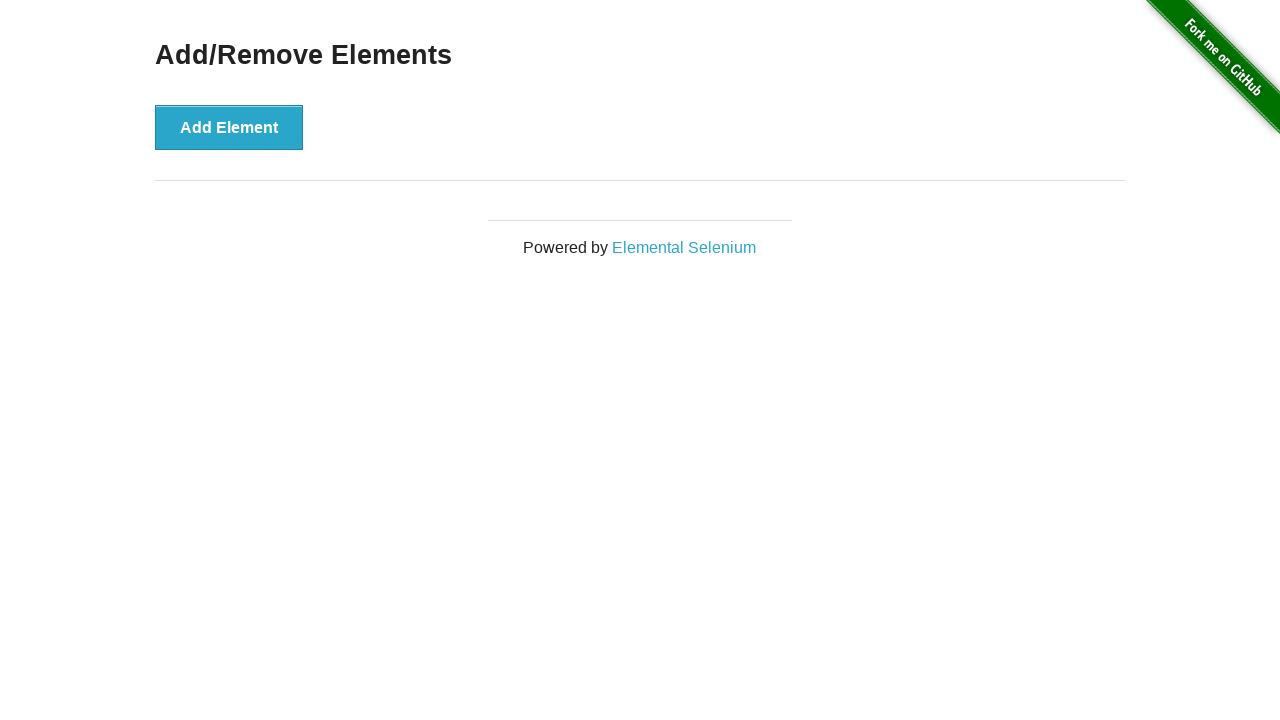

Clicked Add Element button (iteration 1 of 5) at (229, 127) on button:has-text('Add Element')
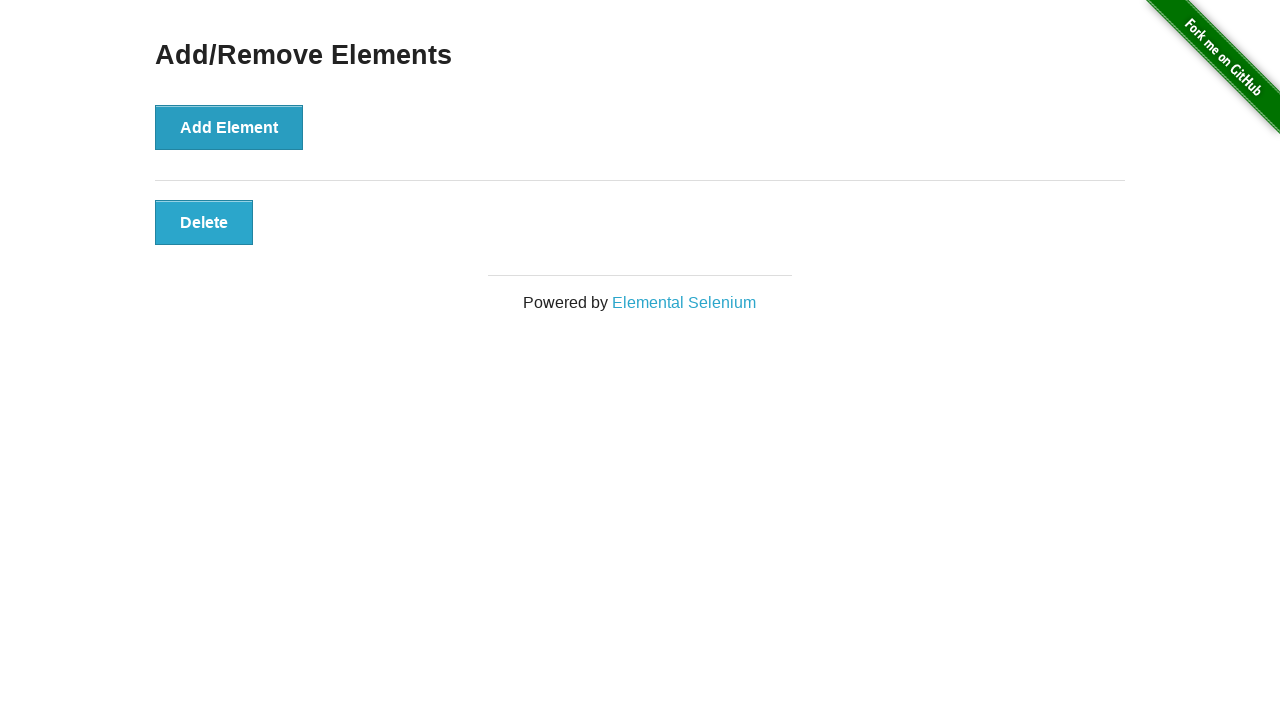

Clicked Add Element button (iteration 2 of 5) at (229, 127) on button:has-text('Add Element')
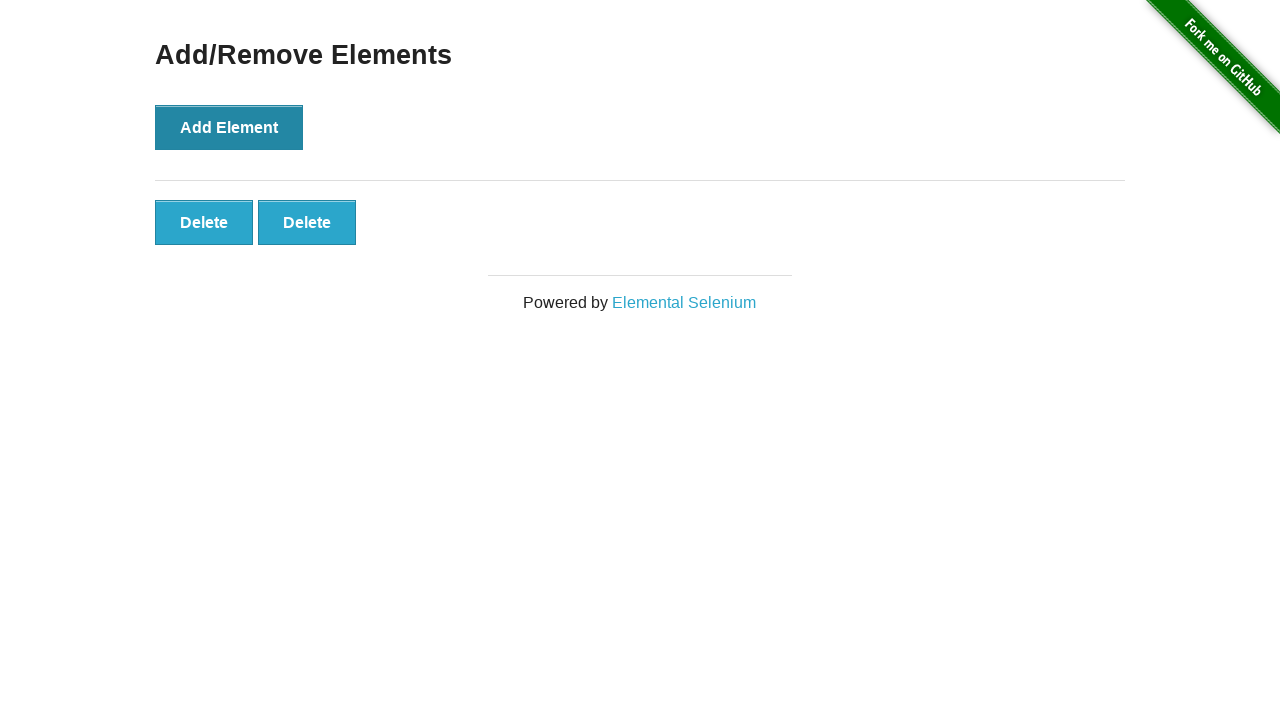

Clicked Add Element button (iteration 3 of 5) at (229, 127) on button:has-text('Add Element')
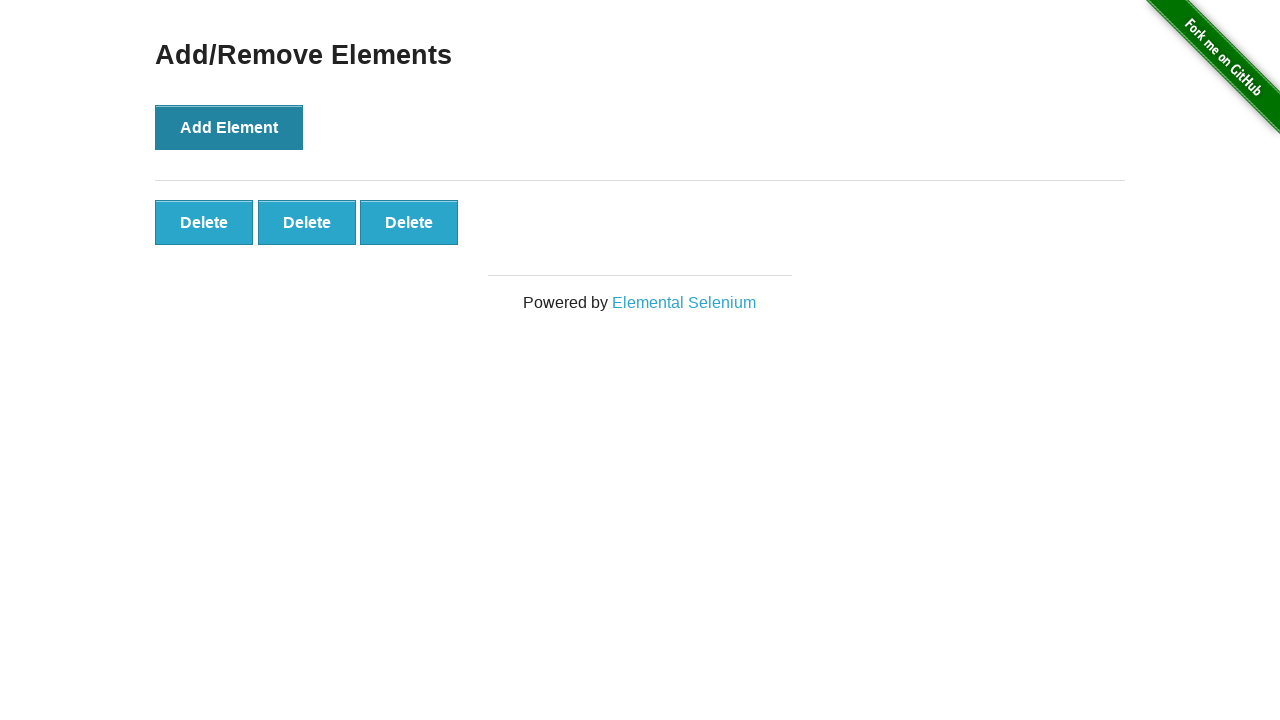

Clicked Add Element button (iteration 4 of 5) at (229, 127) on button:has-text('Add Element')
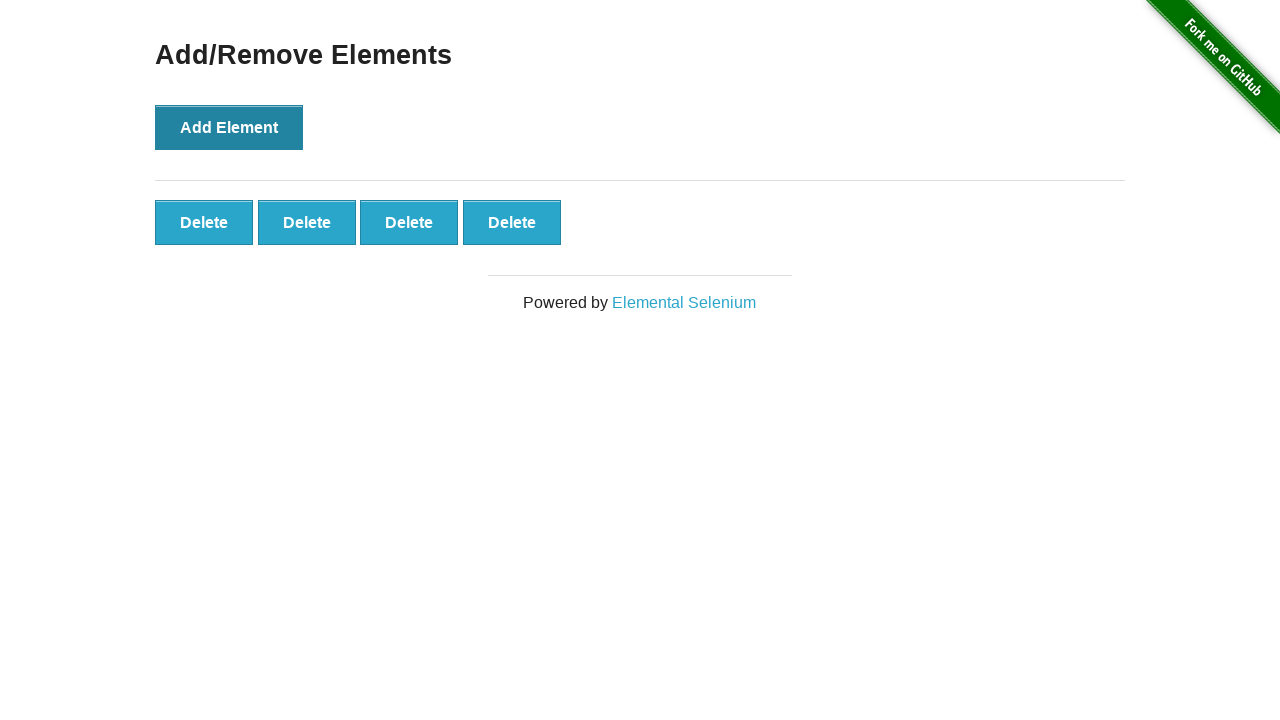

Clicked Add Element button (iteration 5 of 5) at (229, 127) on button:has-text('Add Element')
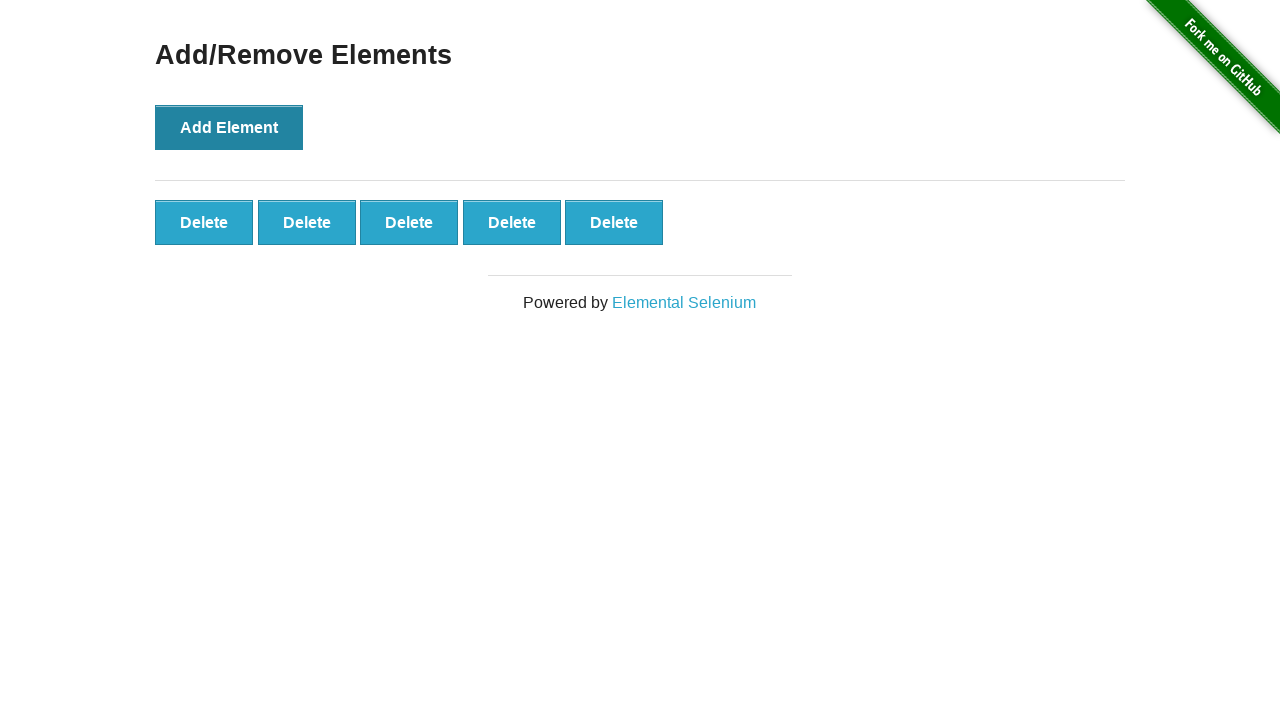

Delete buttons appeared after adding elements
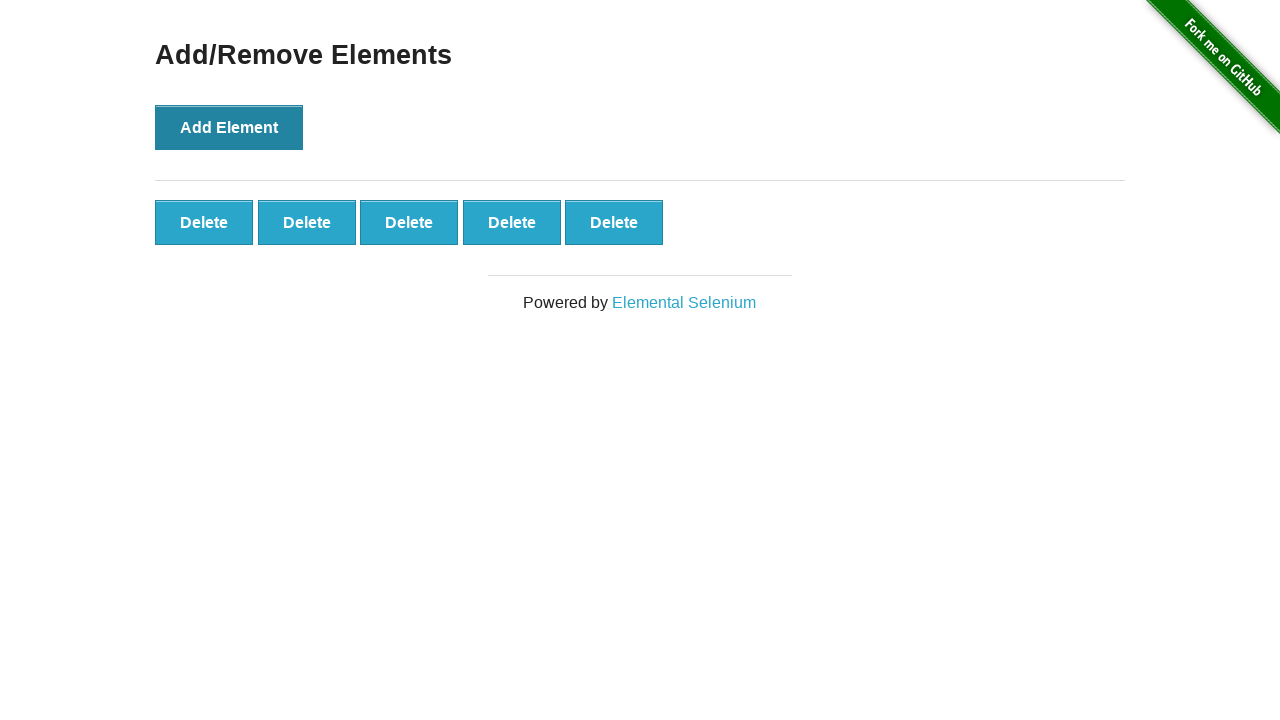

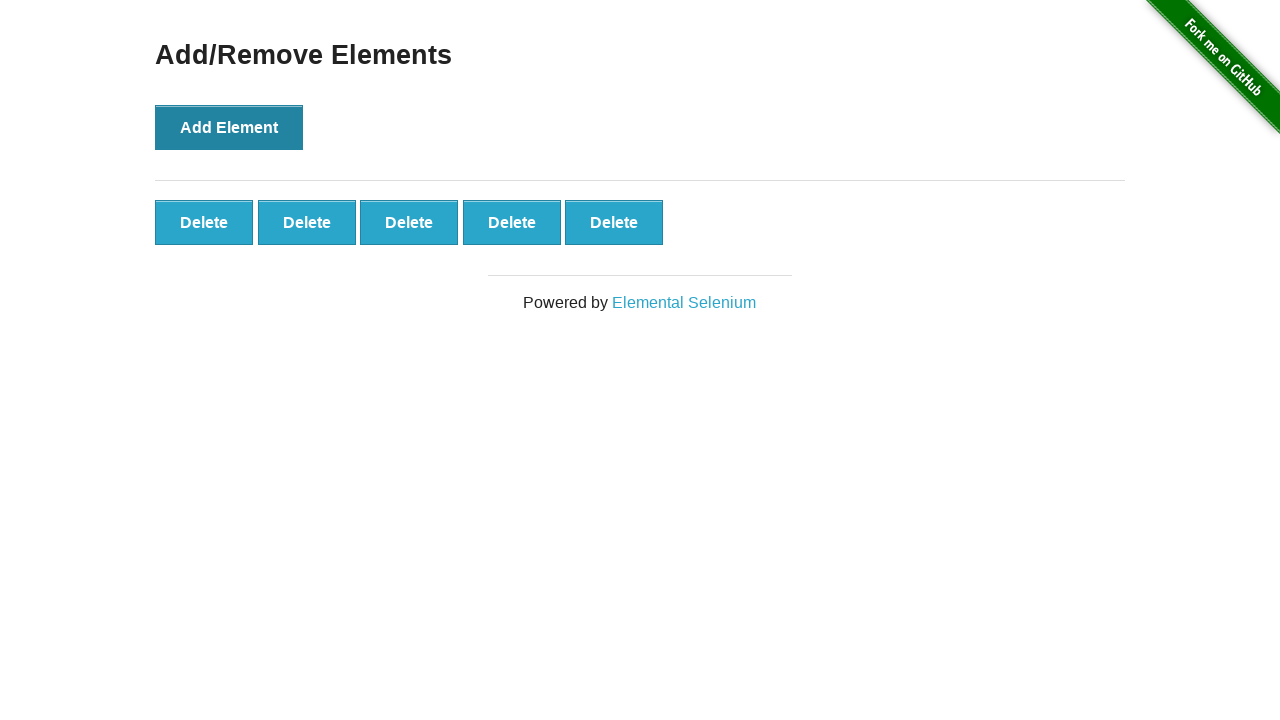